Navigates to the Python.org homepage and verifies that the upcoming events widget is displayed with event times and names.

Starting URL: https://www.python.org/

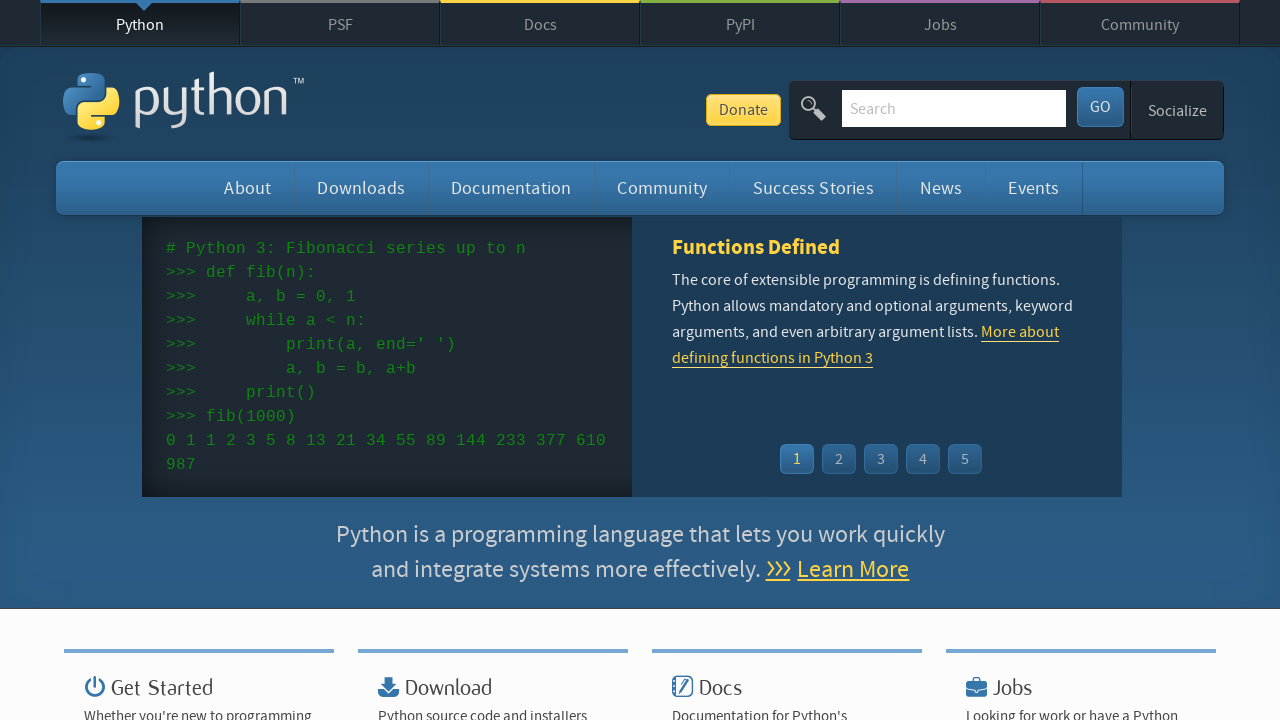

Navigated to Python.org homepage
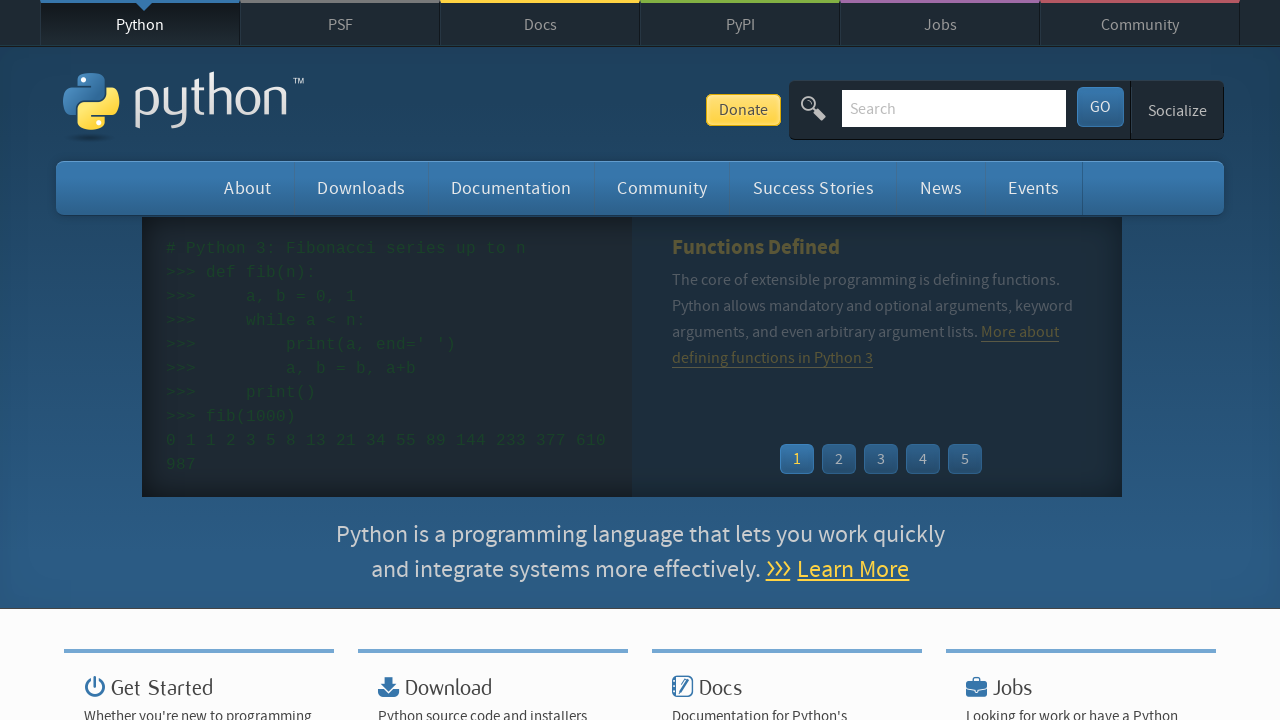

Upcoming events widget loaded with event times displayed
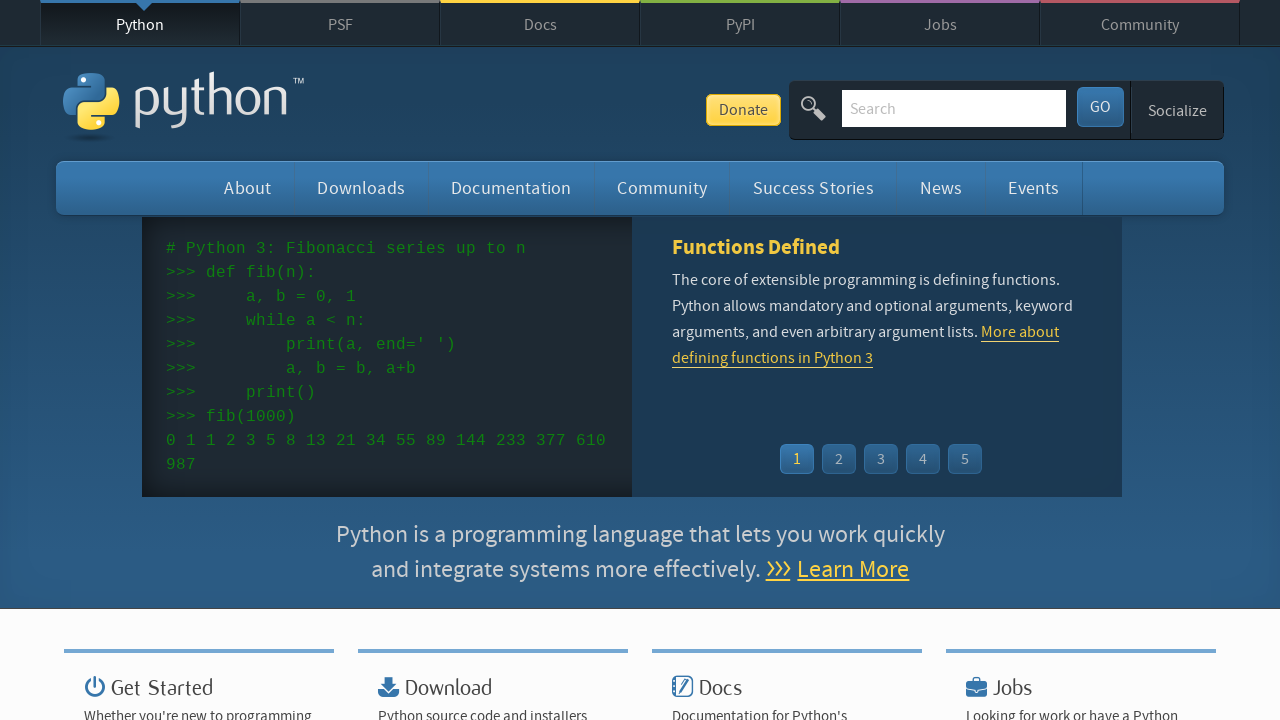

Verified event names and links are present in the widget
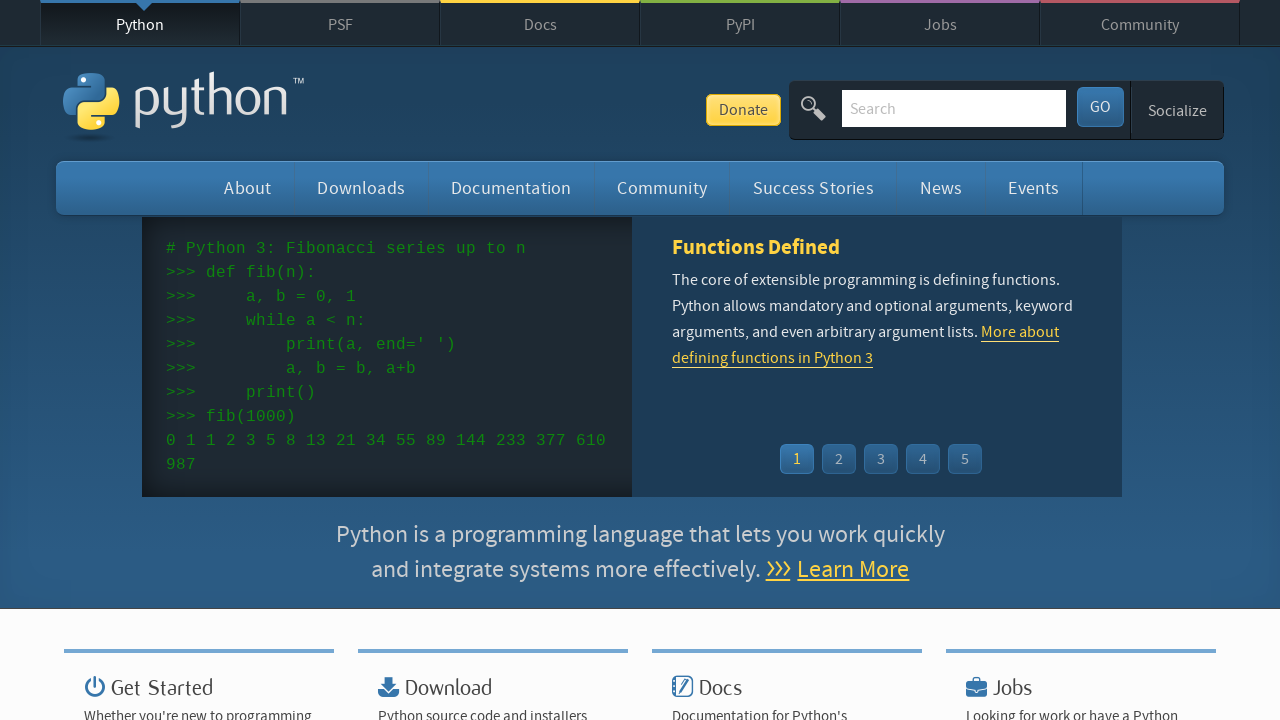

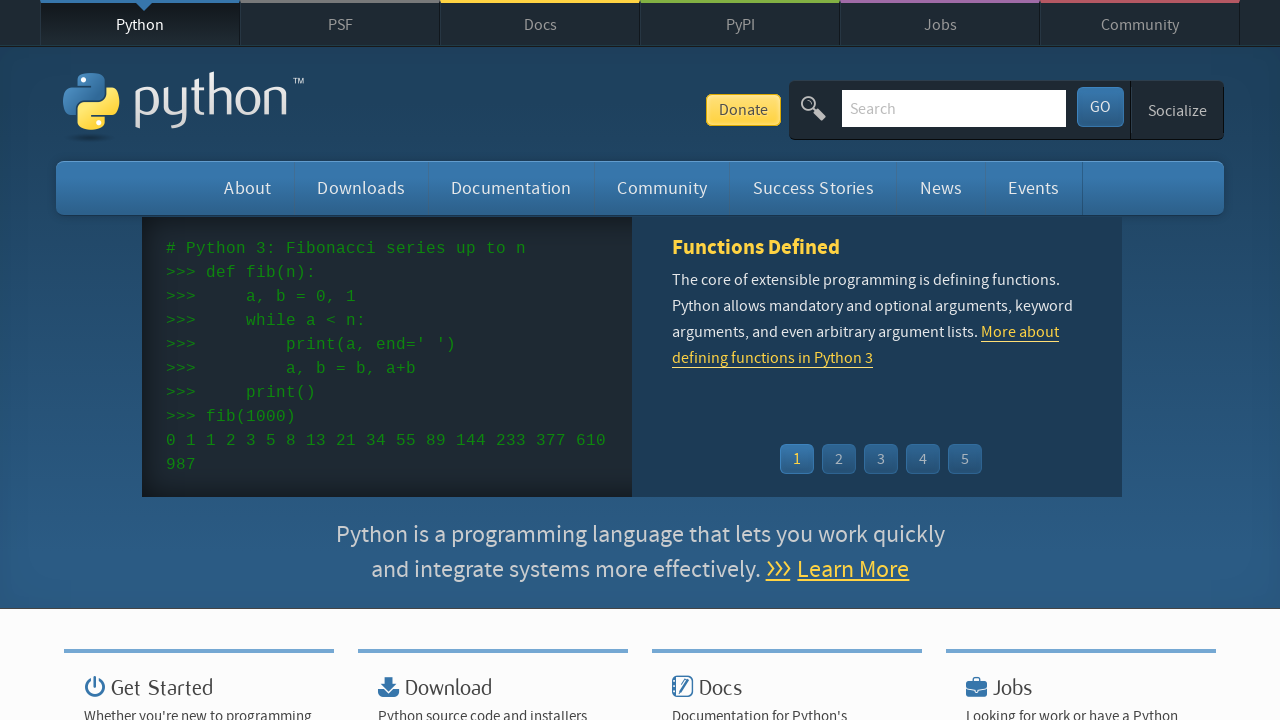